Tests the second date picker by clicking on the input field and selecting the 19th day from the calendar

Starting URL: https://demo.automationtesting.in/Datepicker.html

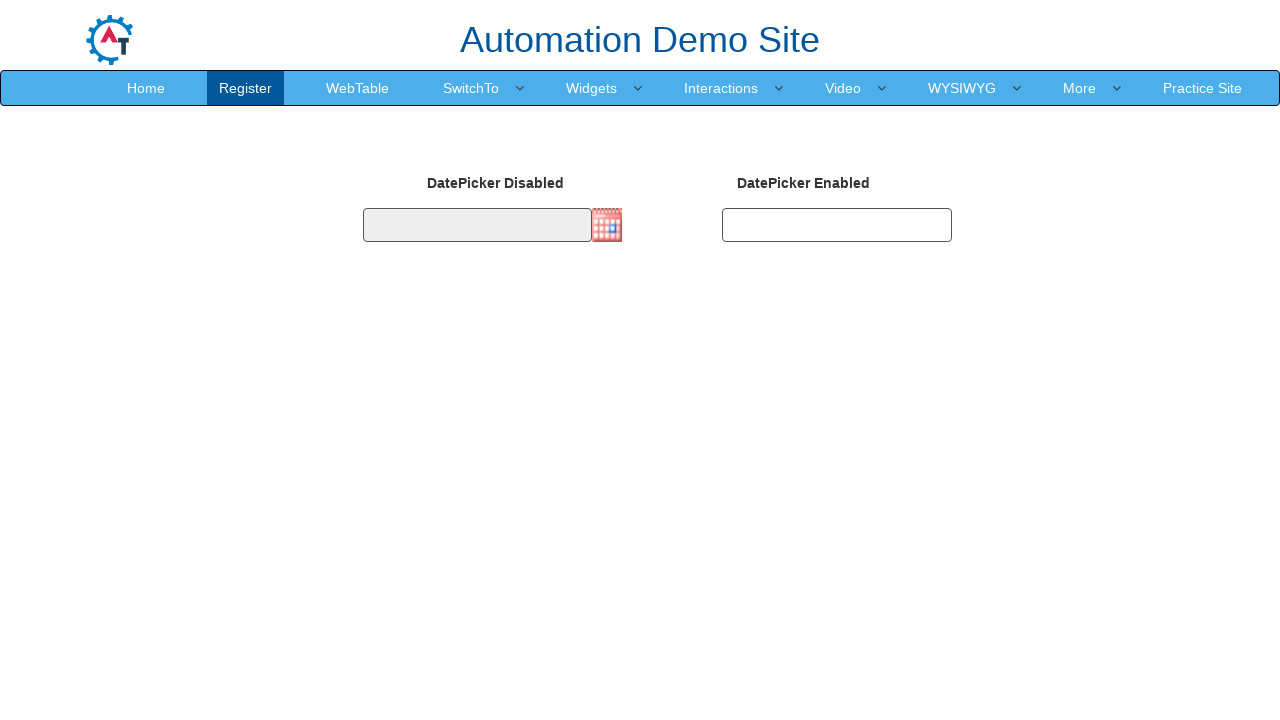

Clicked on the second date picker input field to open calendar at (837, 225) on #datepicker2
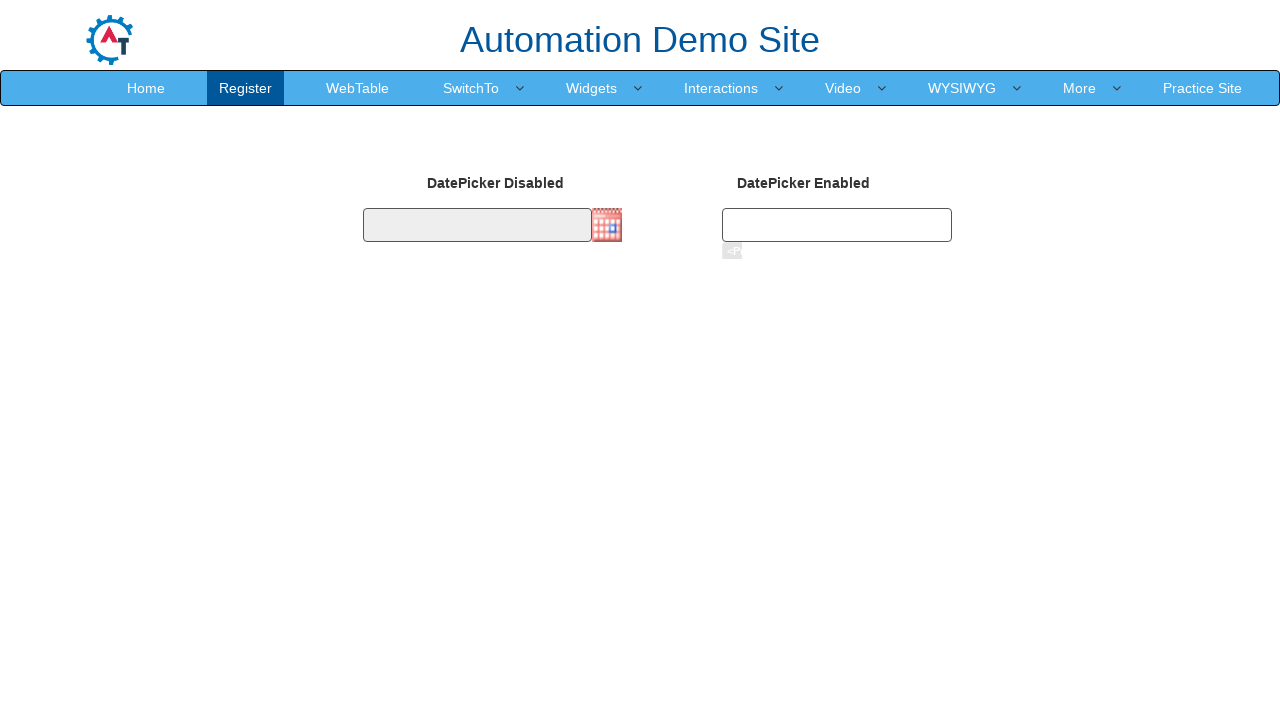

Calendar appeared with date selection options
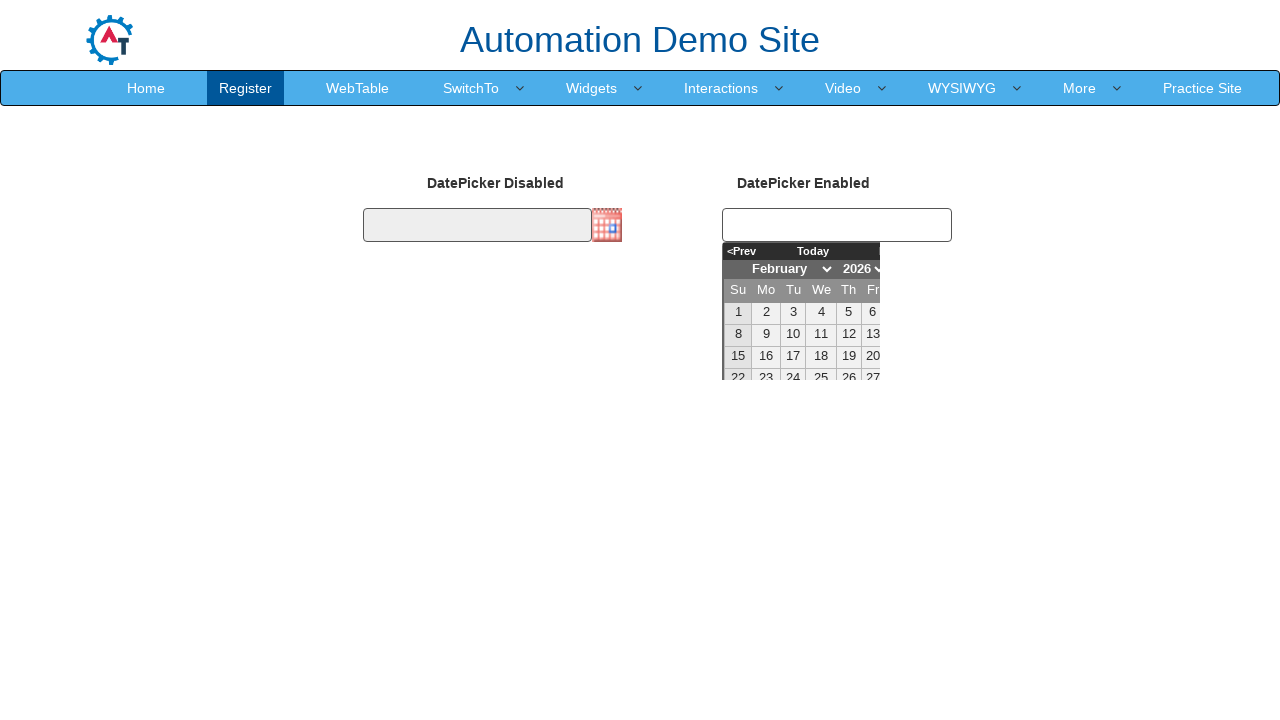

Selected the 19th day from the calendar at (849, 357) on .datepick tbody td a:text-is('19')
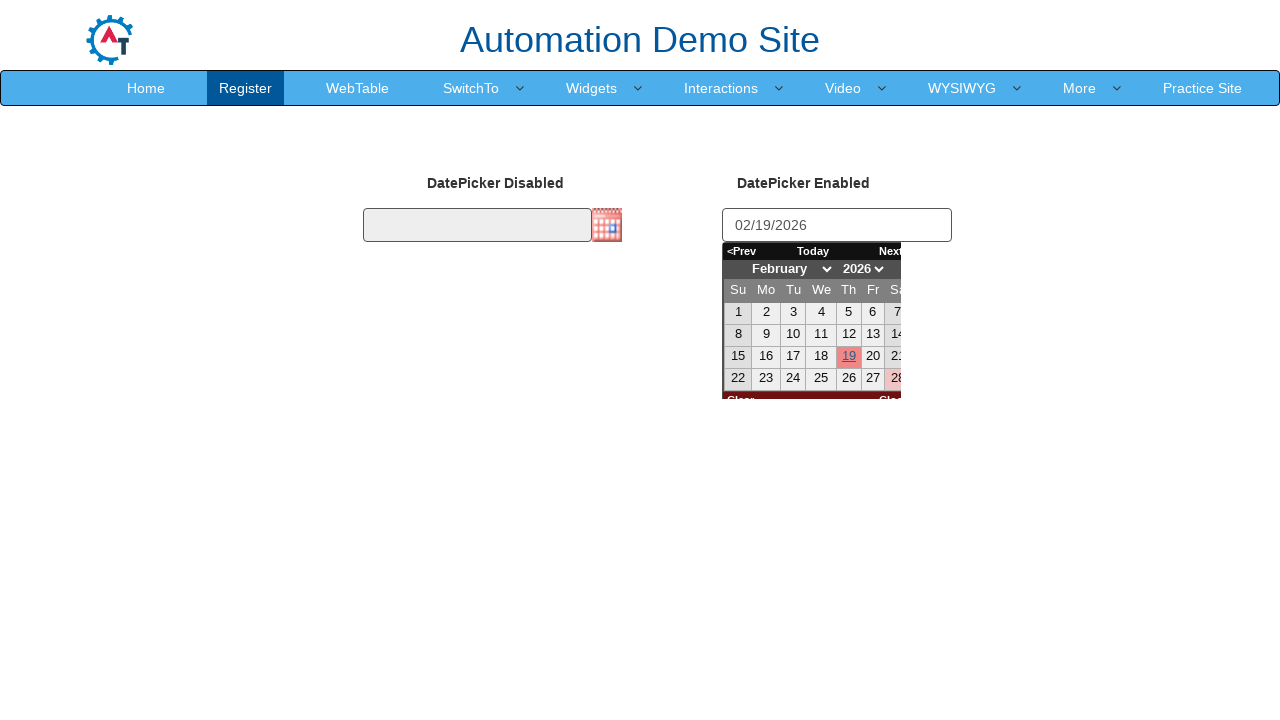

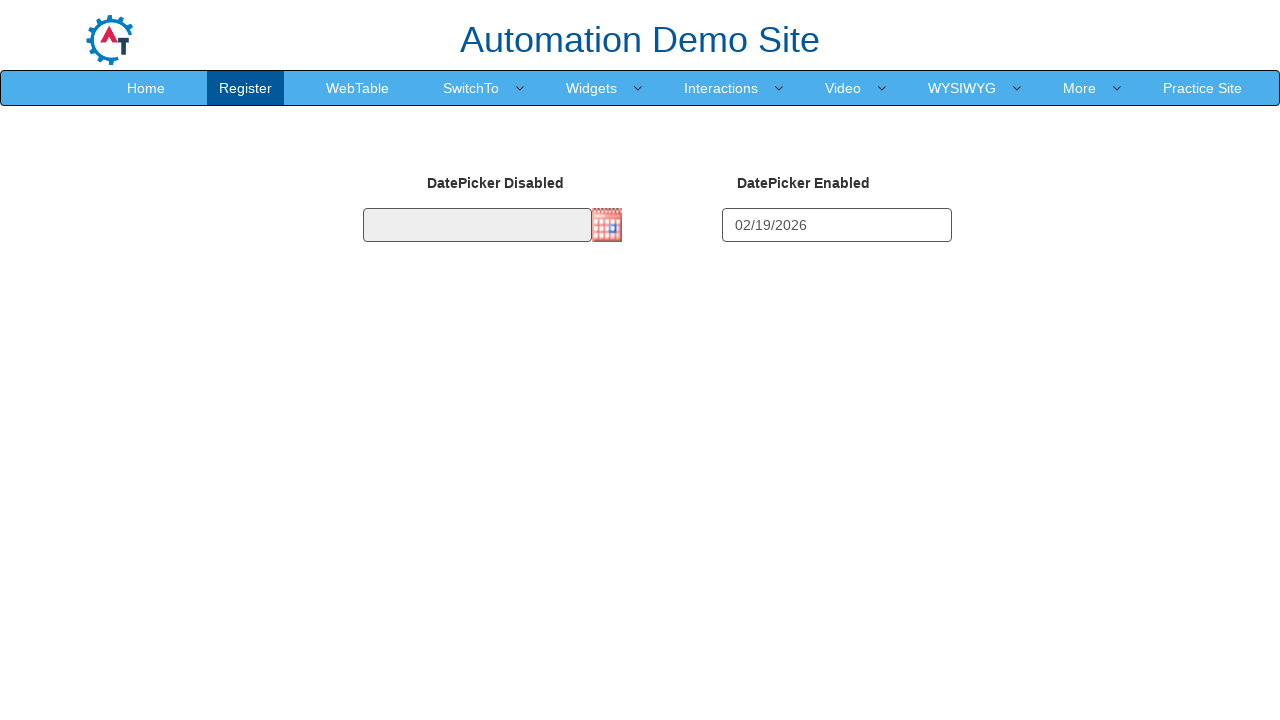